Tests toggling a checkbox on and off

Starting URL: http://selenium-cucumber.github.io/

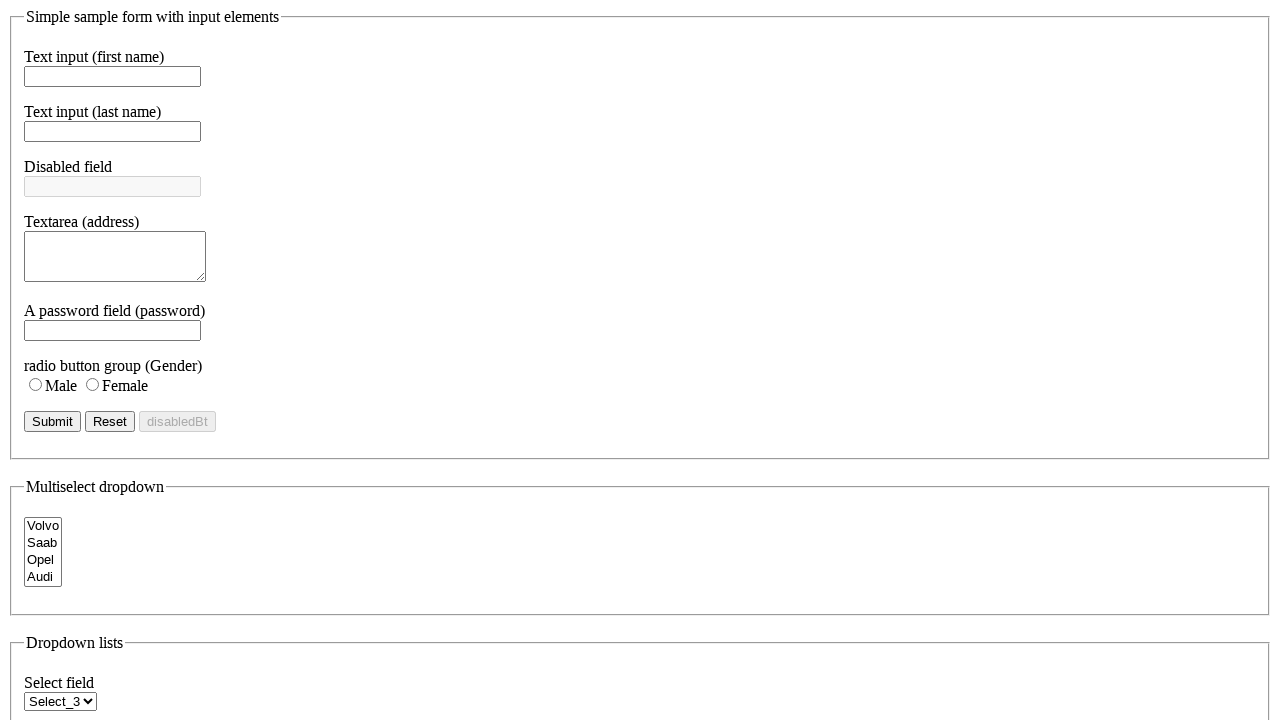

Navigated to test page
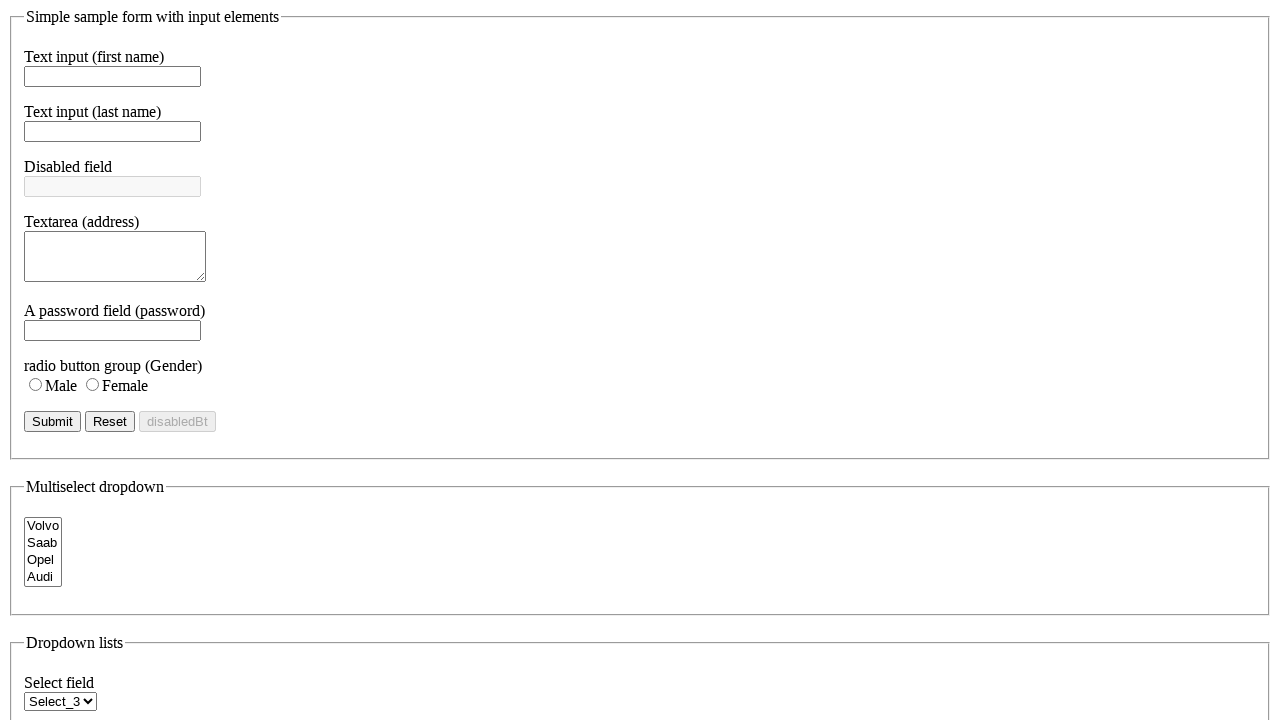

Toggled checkbox on by clicking at (34, 360) on #chk4
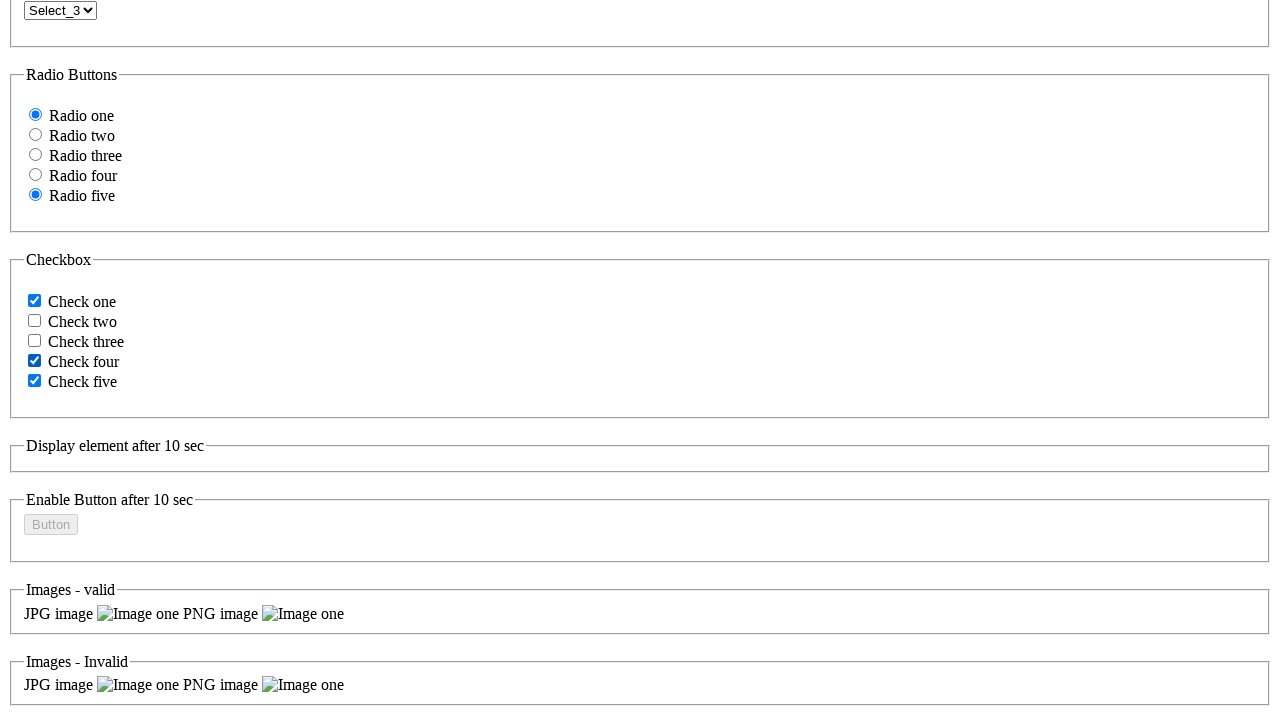

Toggled checkbox off by clicking at (34, 360) on #chk4
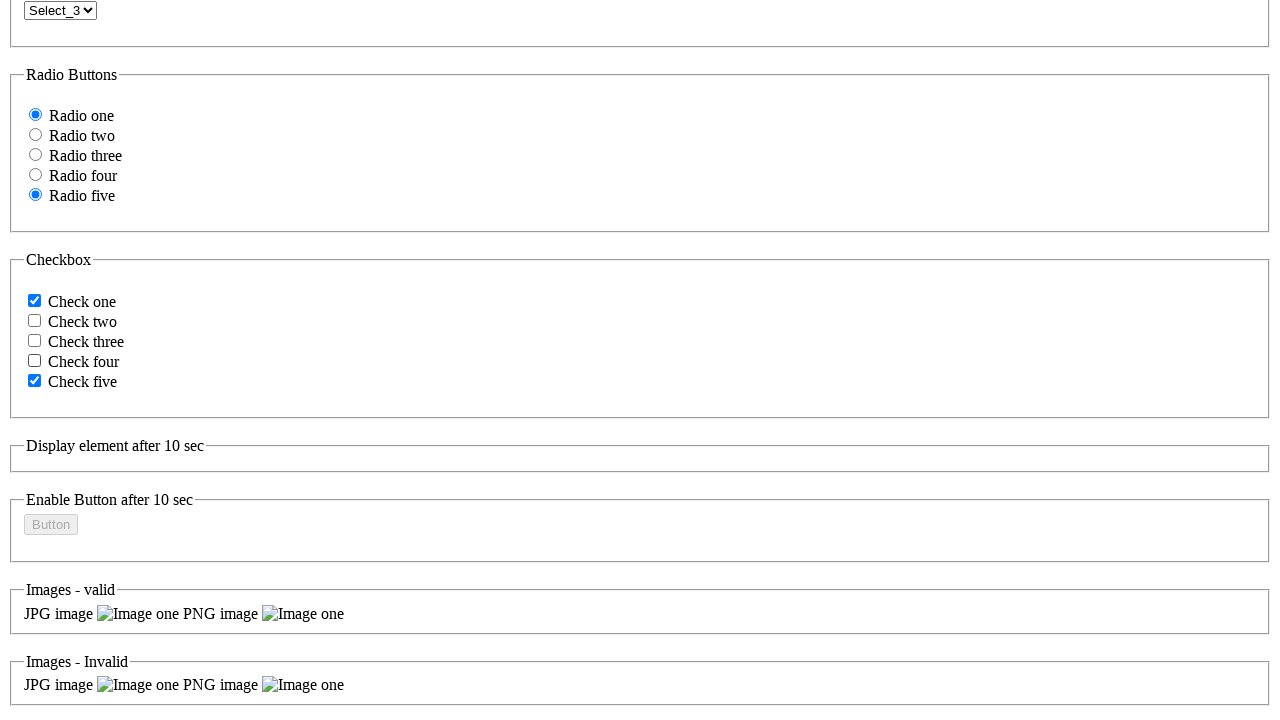

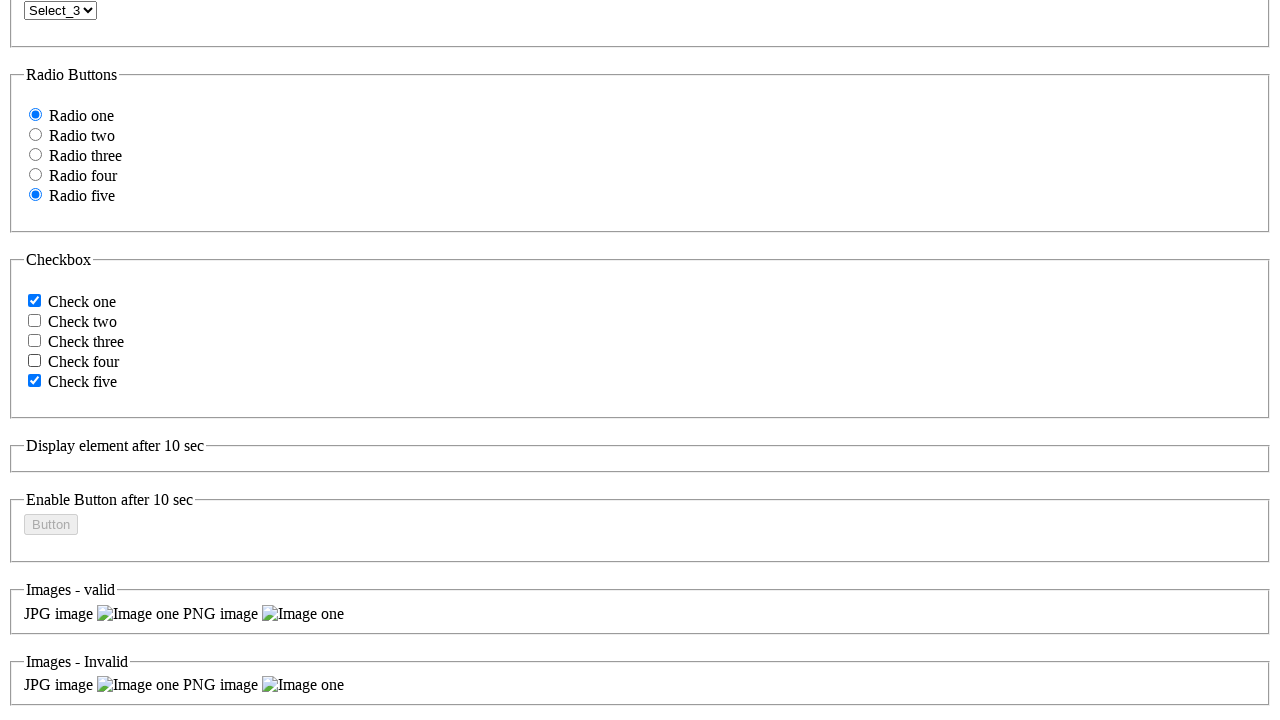